Tests hover functionality by hovering over the first figure and verifying the user name is displayed

Starting URL: https://the-internet.herokuapp.com/hovers

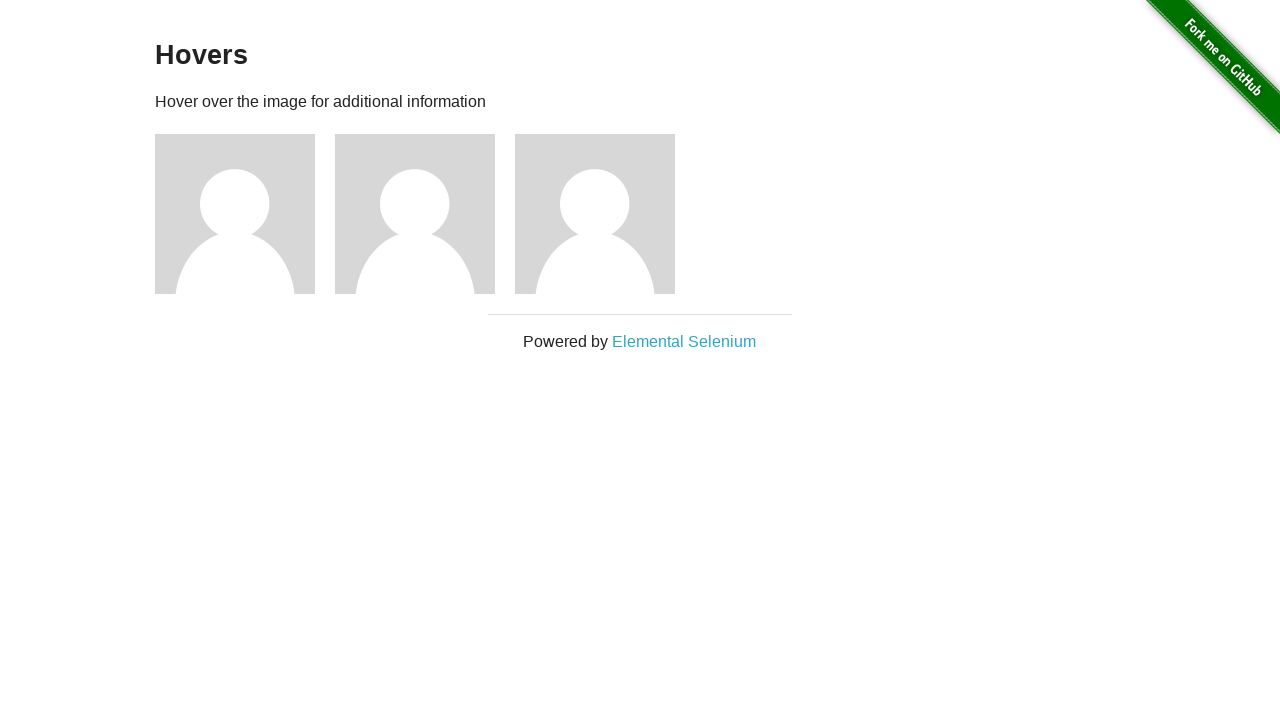

Hovered over the first figure element at (245, 214) on .figure:nth-child(3)
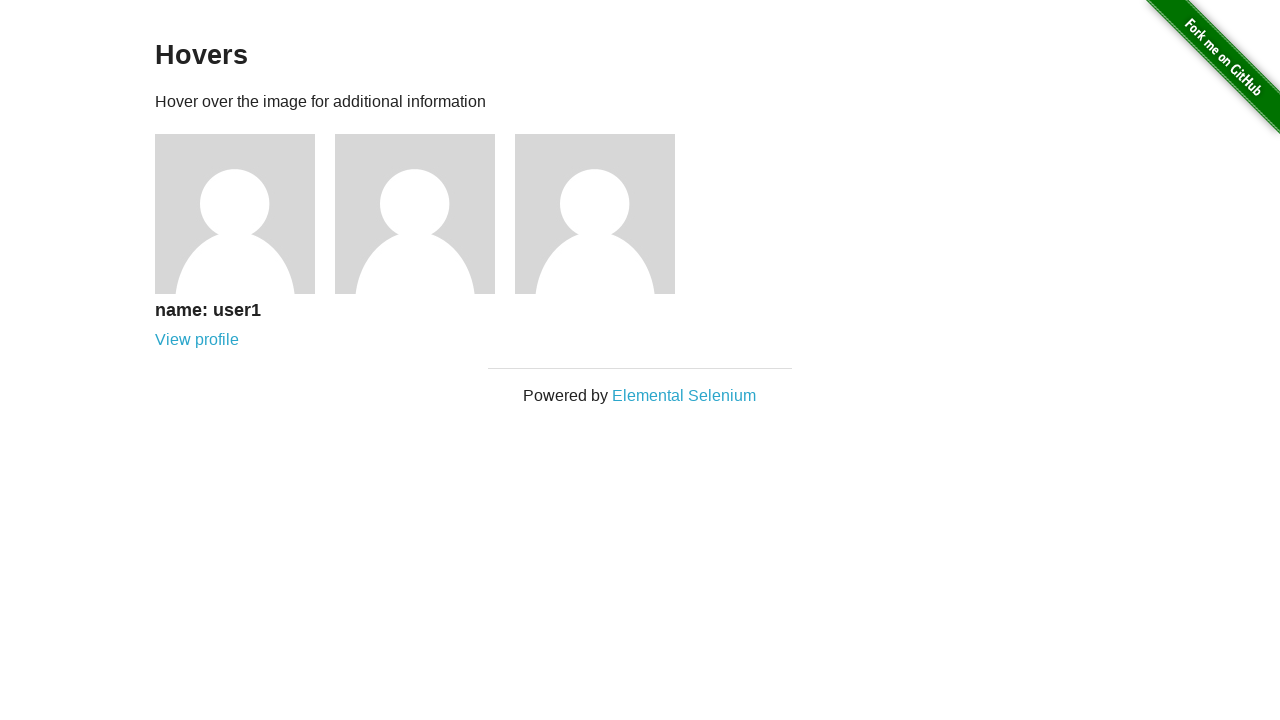

User name caption appeared on hover
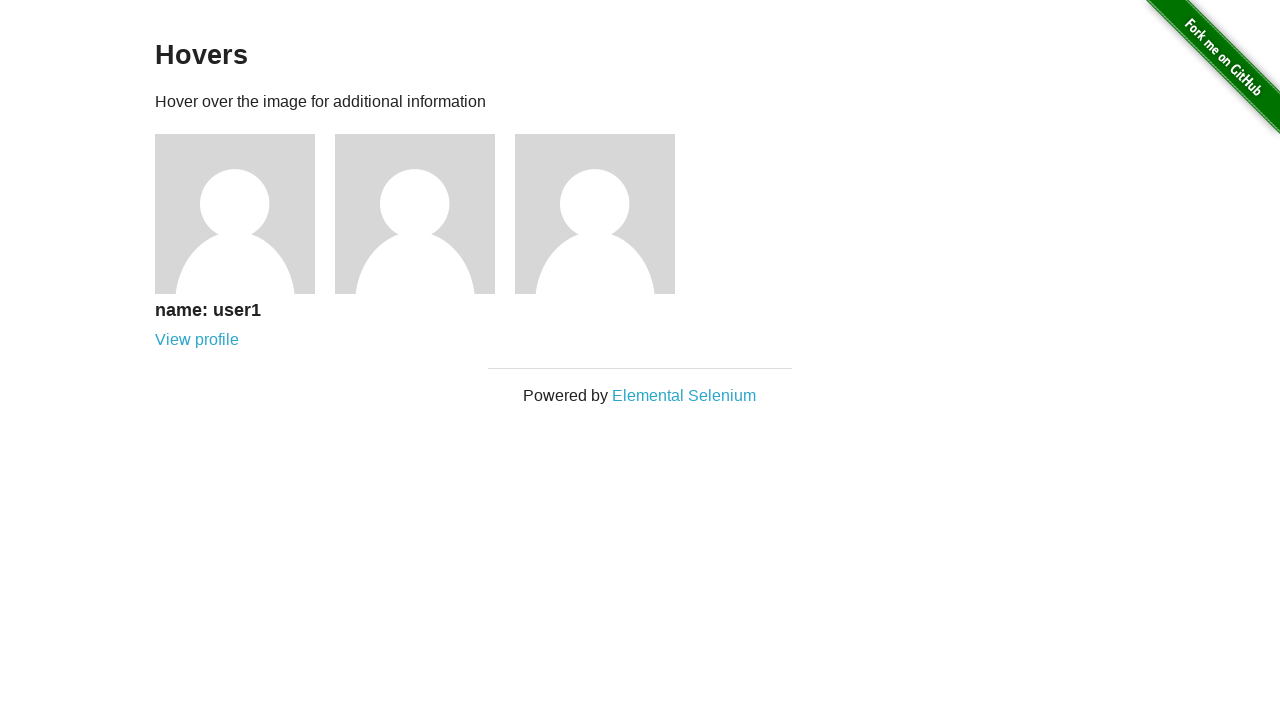

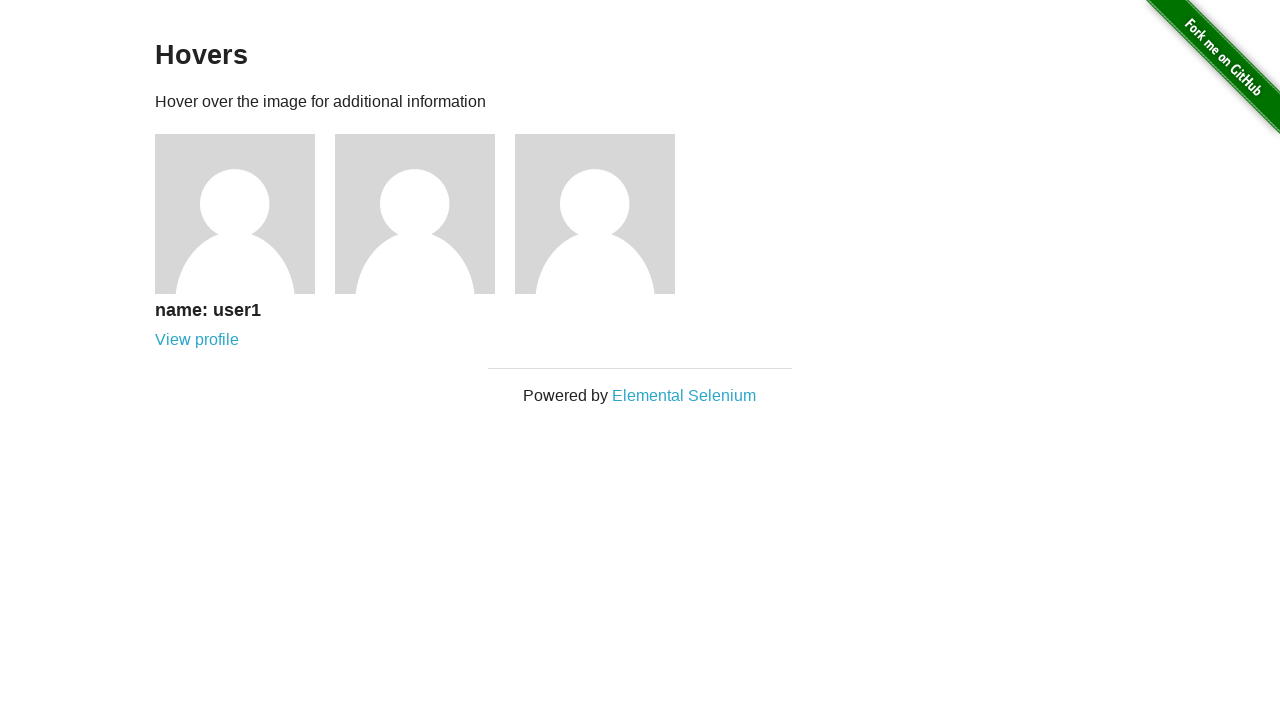